Navigates to Flipkart homepage and then navigates back in browser history, demonstrating basic navigation methods.

Starting URL: https://www.flipkart.com

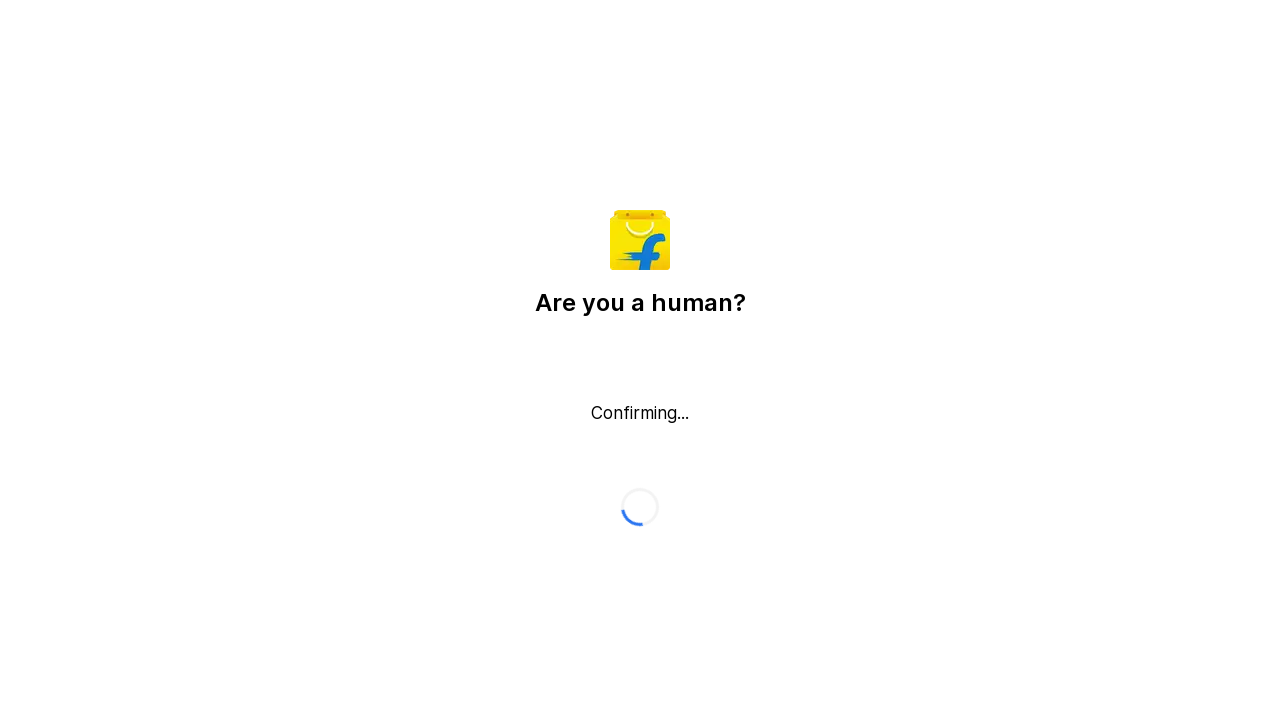

Waited for page to load - DOM content loaded
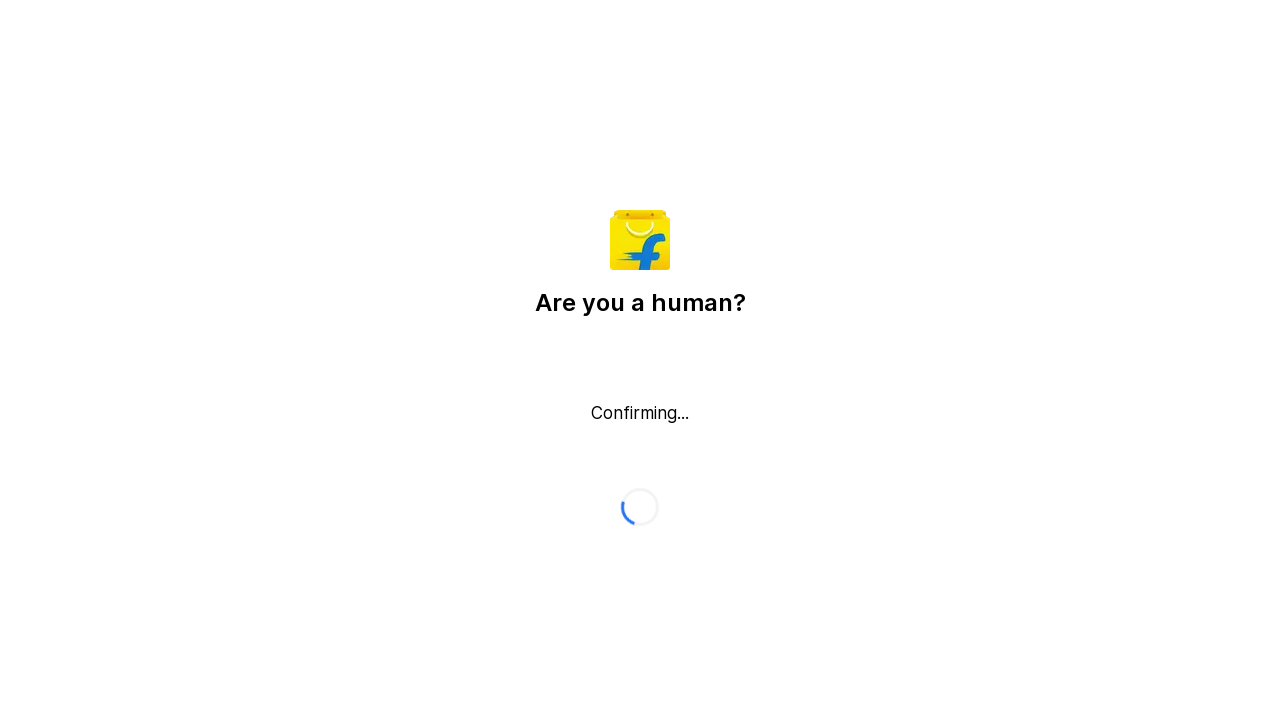

Navigated back in browser history
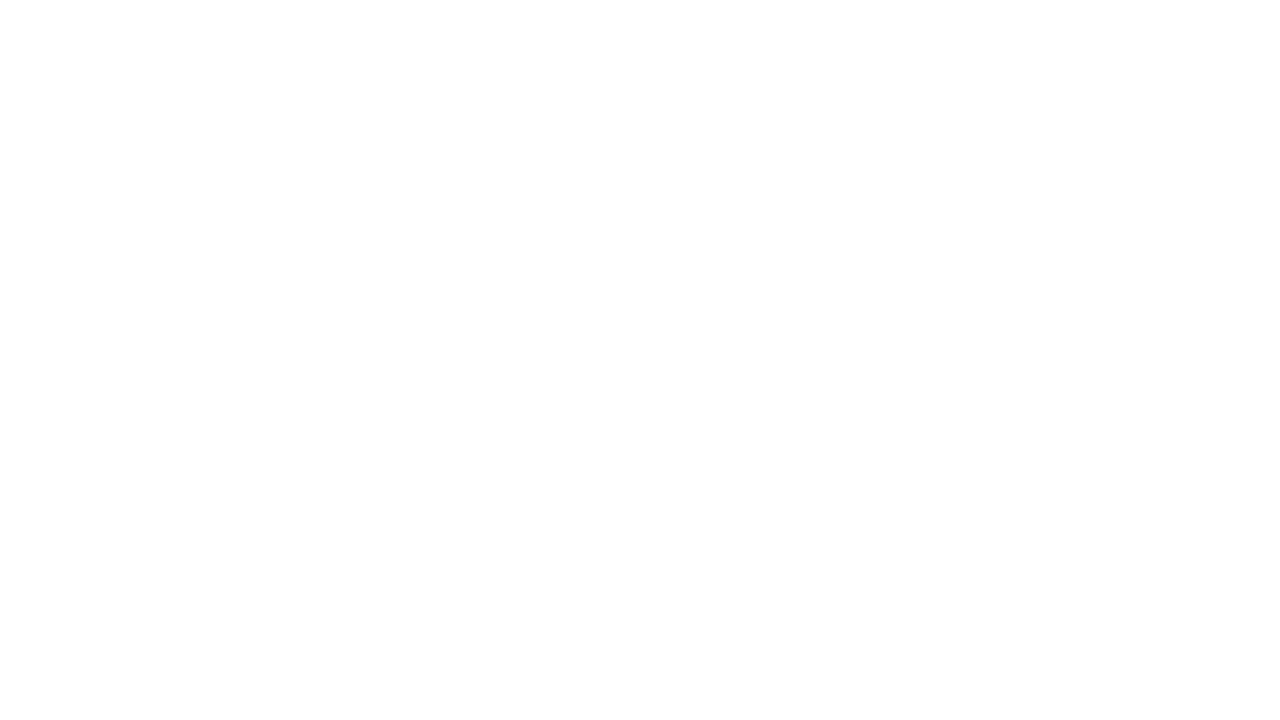

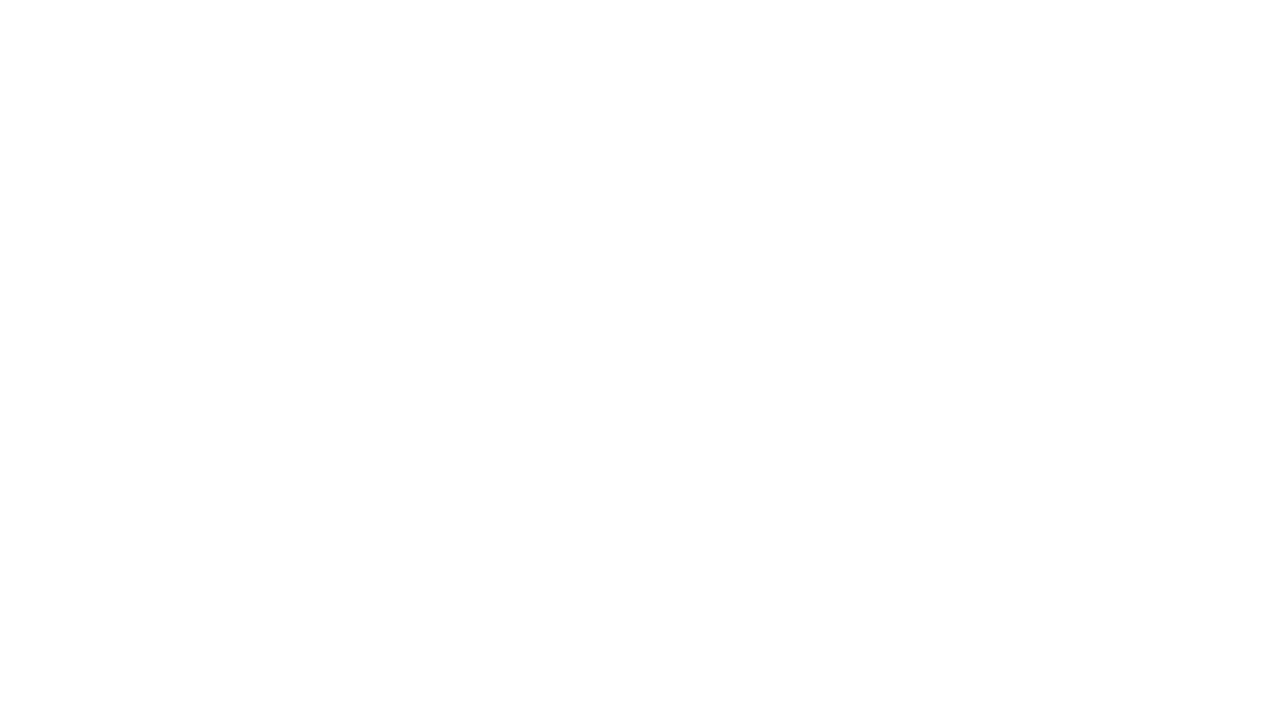